Tests that the Guru99 Selenium Tutorial page loads correctly and verifies the page title contains "Free Selenium Tutorials"

Starting URL: http://www.guru99.com/selenium-tutorial.html

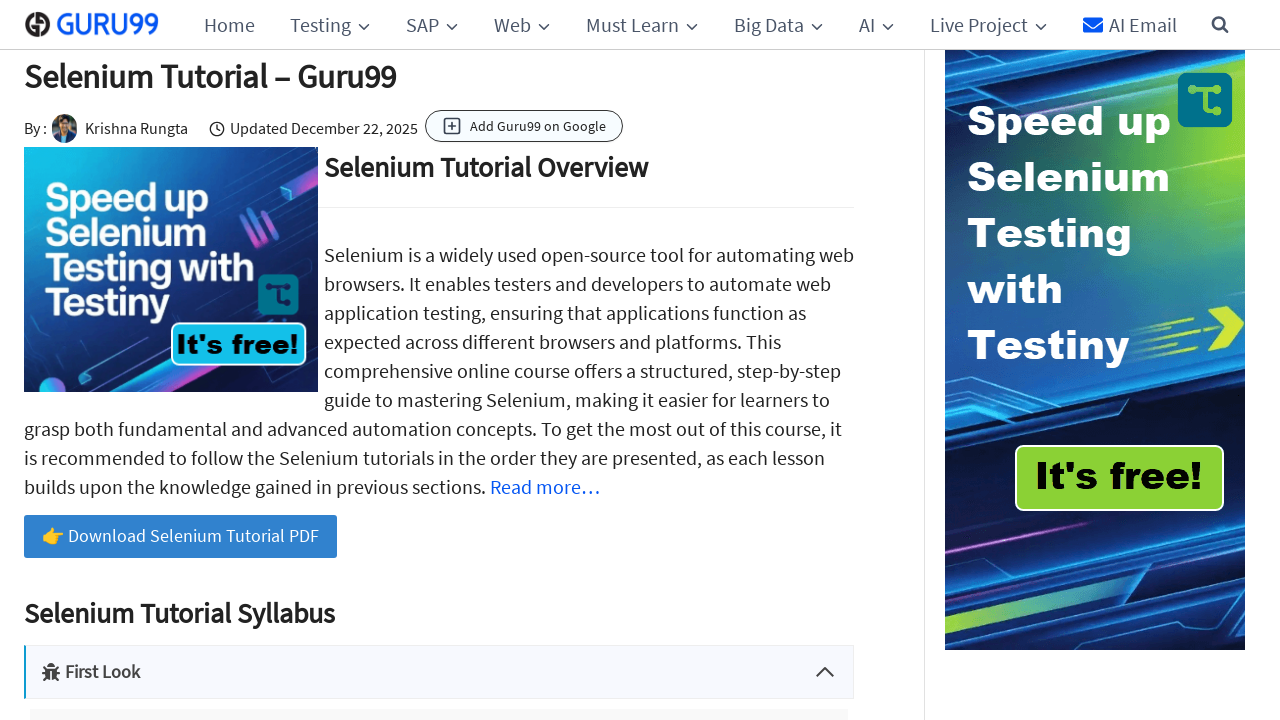

Navigated to Guru99 Selenium Tutorial page
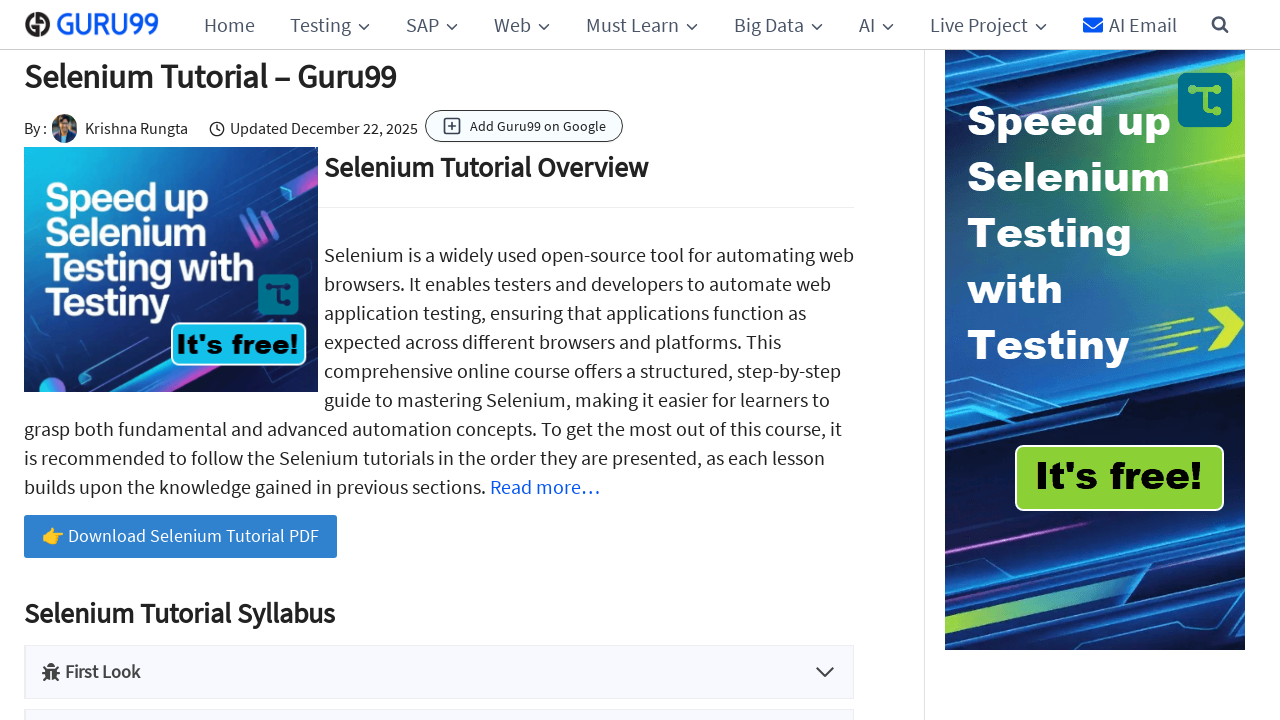

Page DOM content loaded
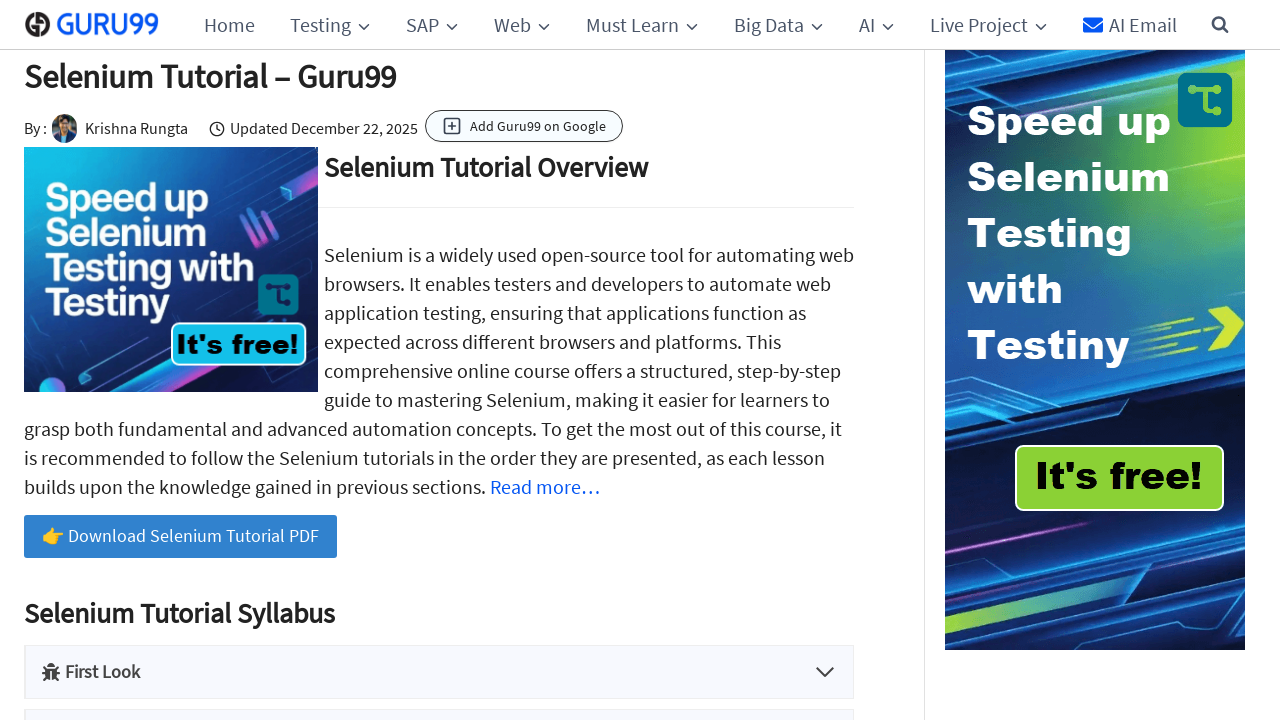

Retrieved page title: Selenium Tutorial – Guru99
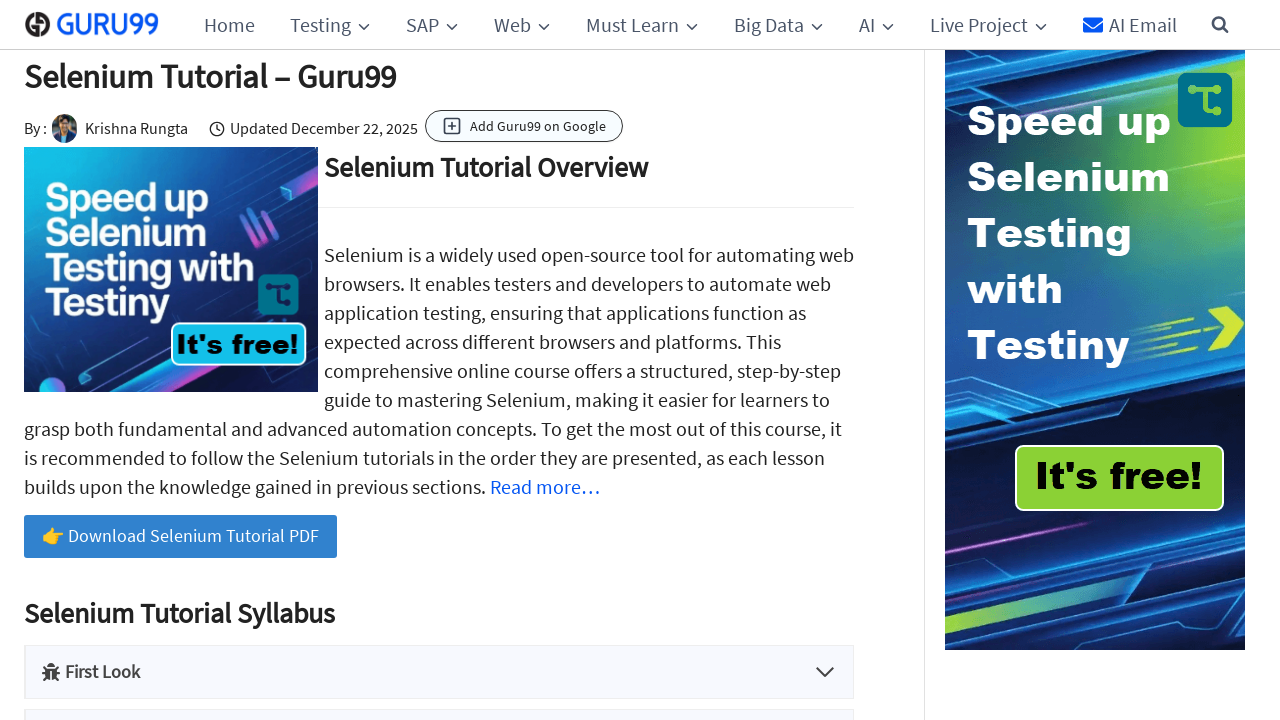

Verified page title contains expected text
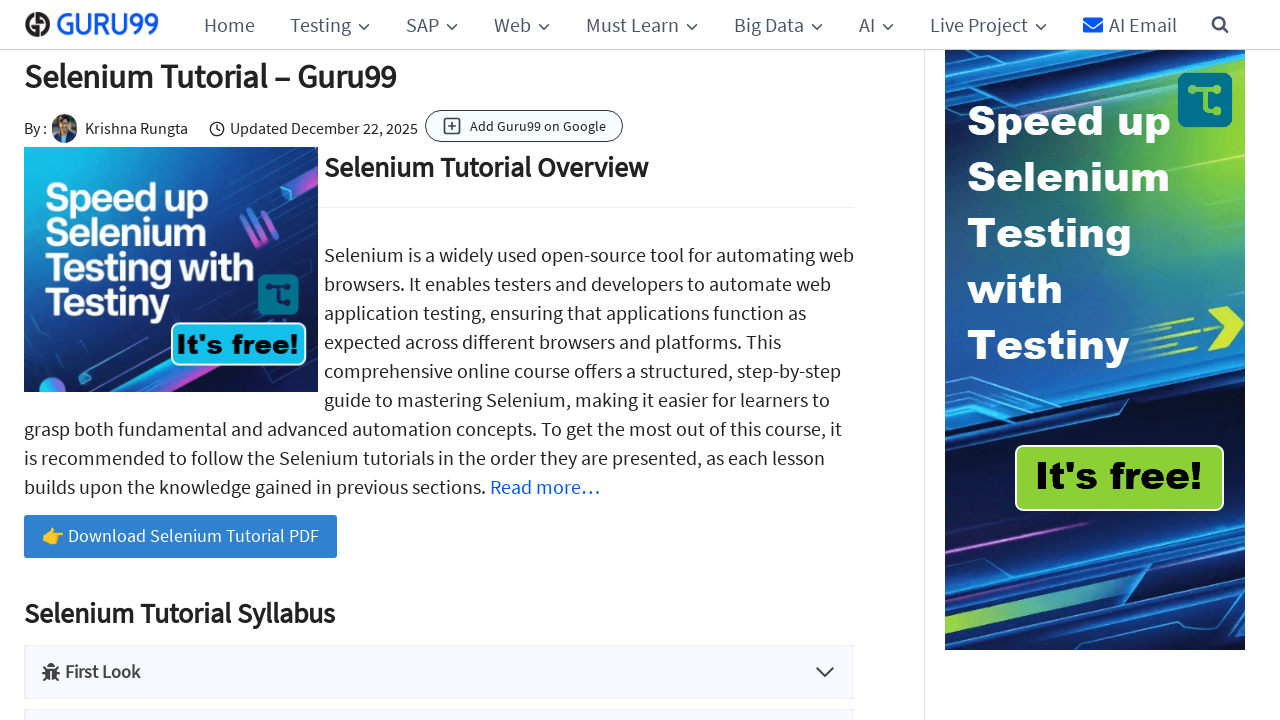

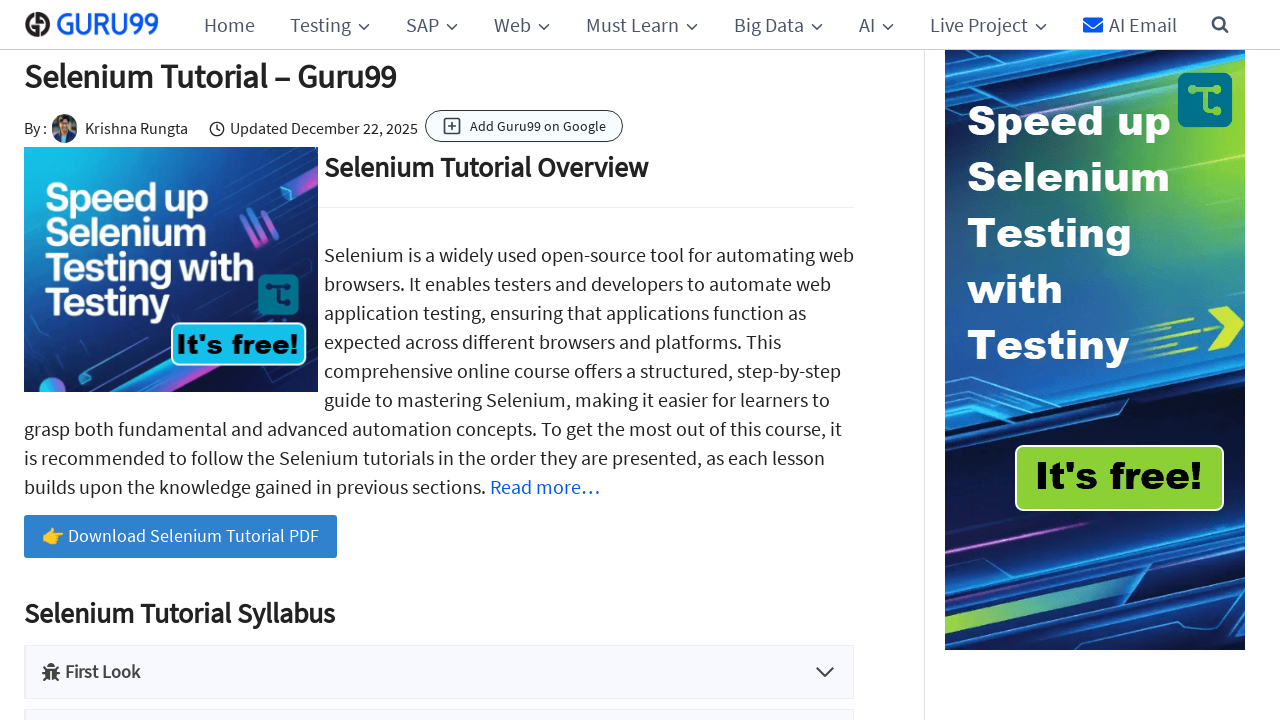